Navigates to Top Deals page, sorts by vegetable/fruit name, and iterates through paginated table data

Starting URL: https://rahulshettyacademy.com/seleniumPractise/#/

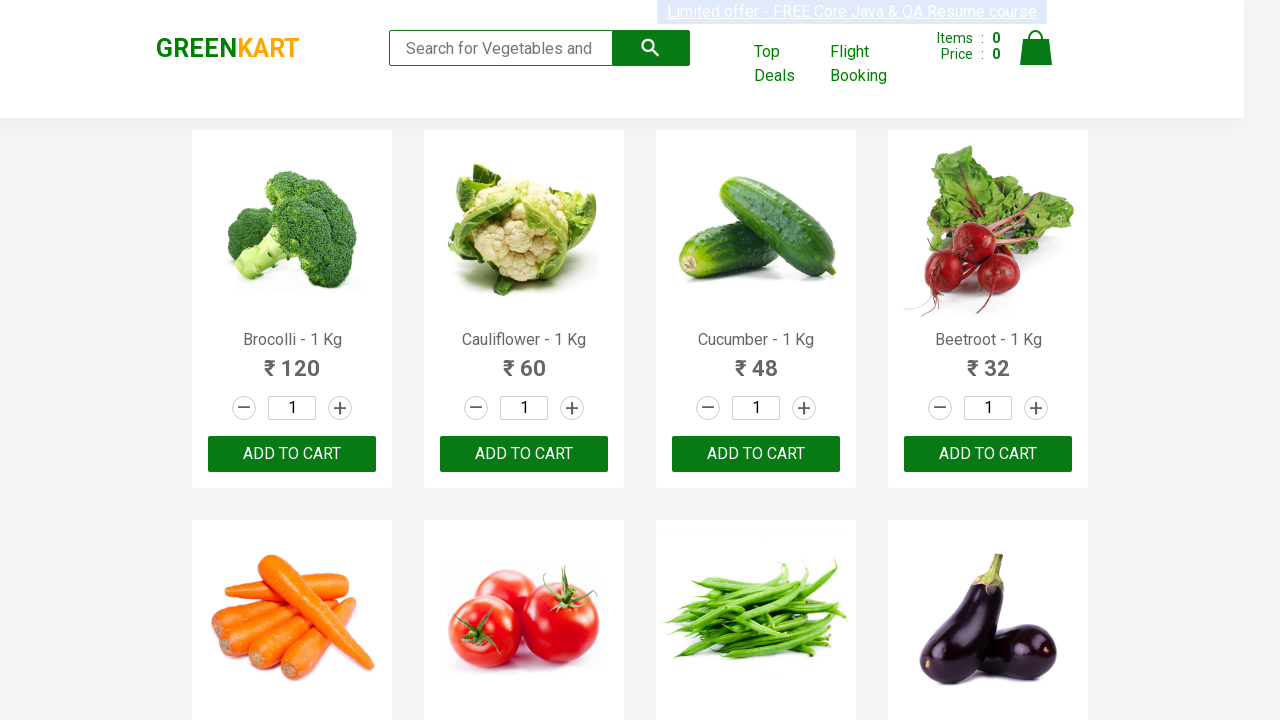

Clicked on Top Deals link to open new window at (787, 64) on text='Top Deals'
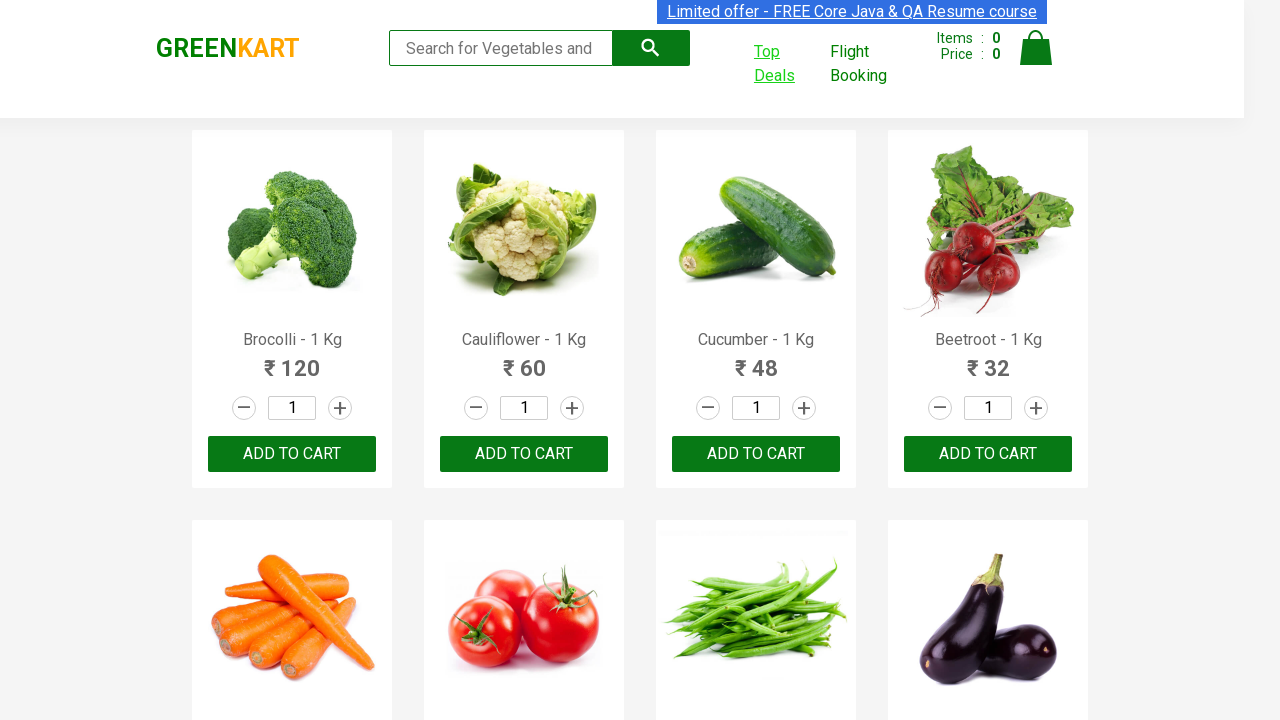

New Top Deals page loaded
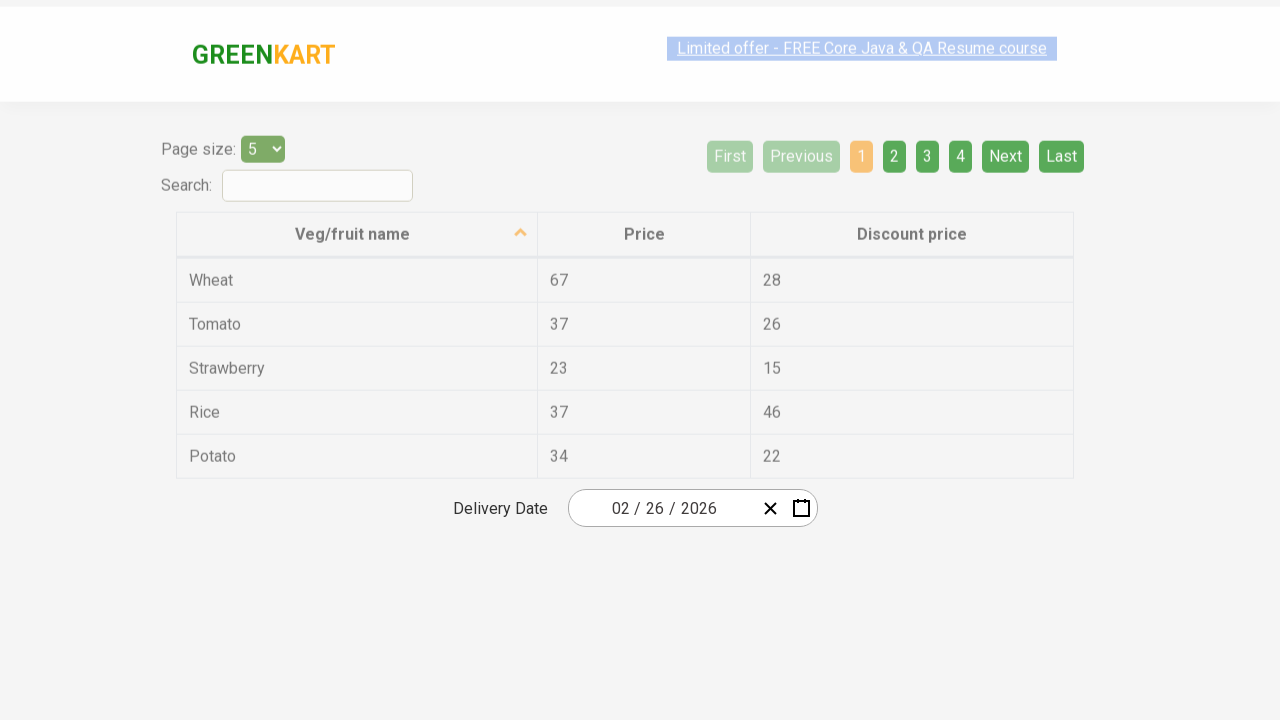

Clicked on Veg/fruit name header to sort at (353, 212) on span:text('Veg/fruit name')
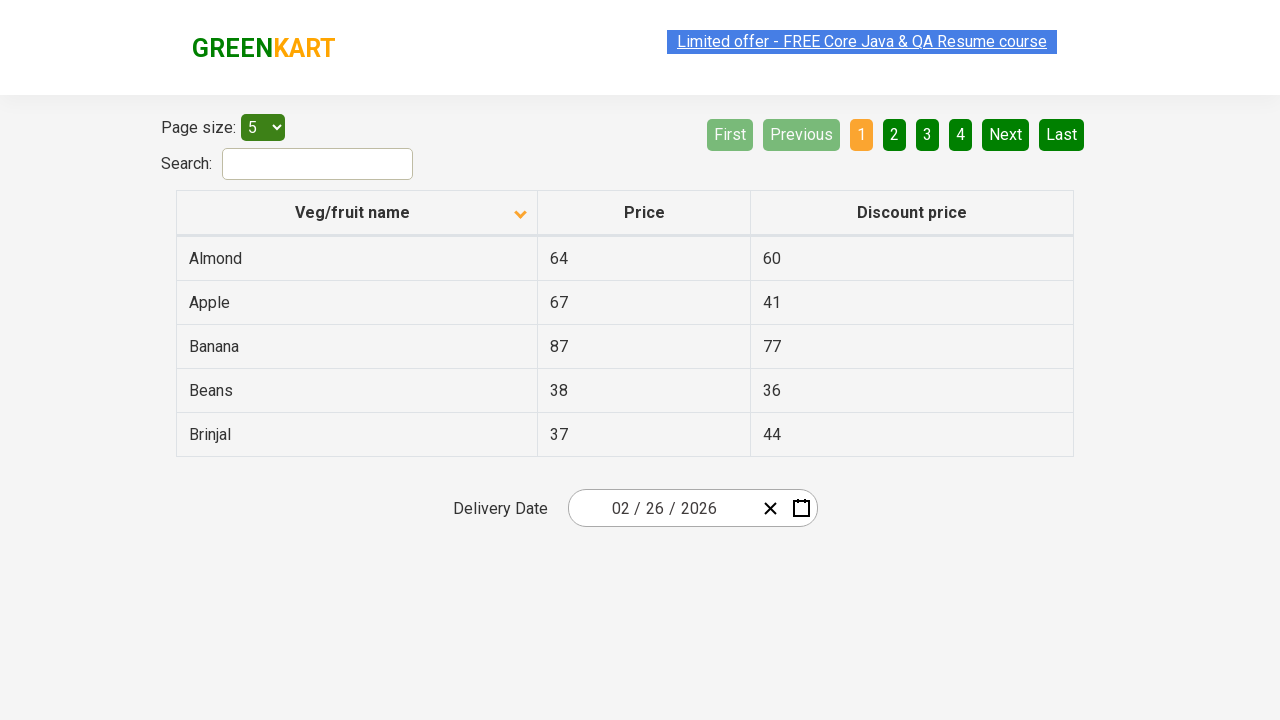

Table data loaded with sorted results
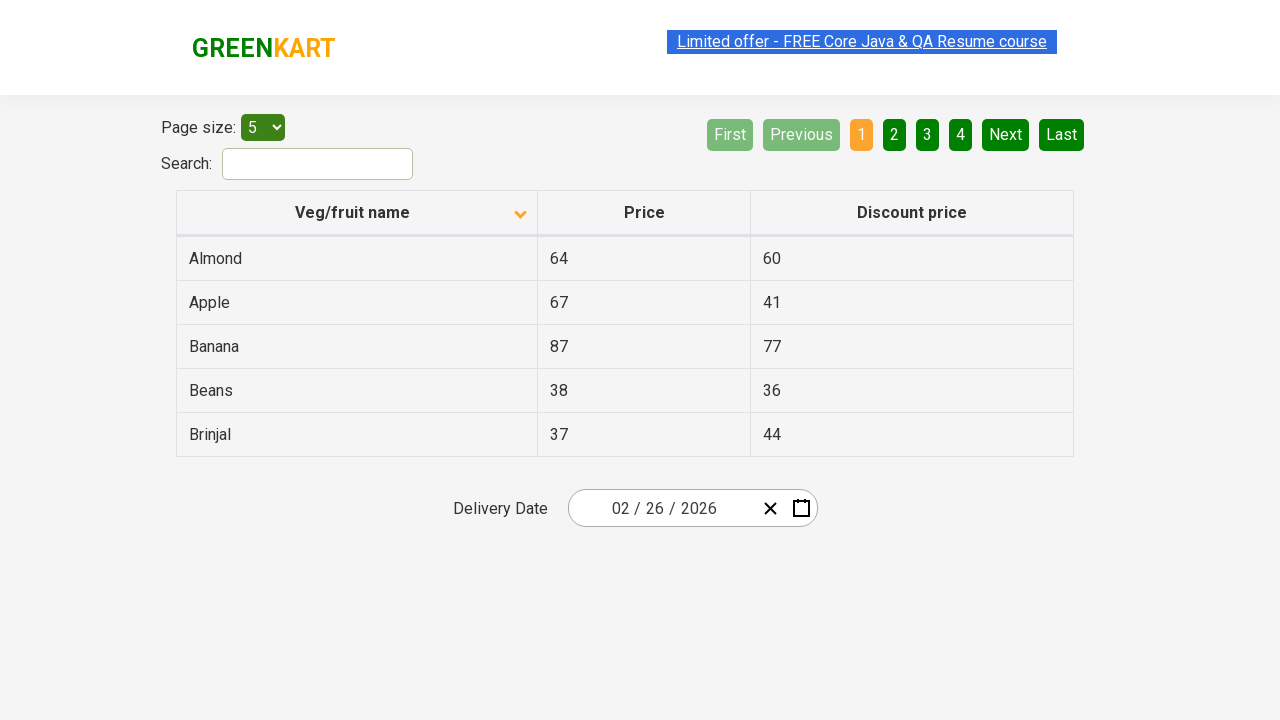

Table data visible on page 1
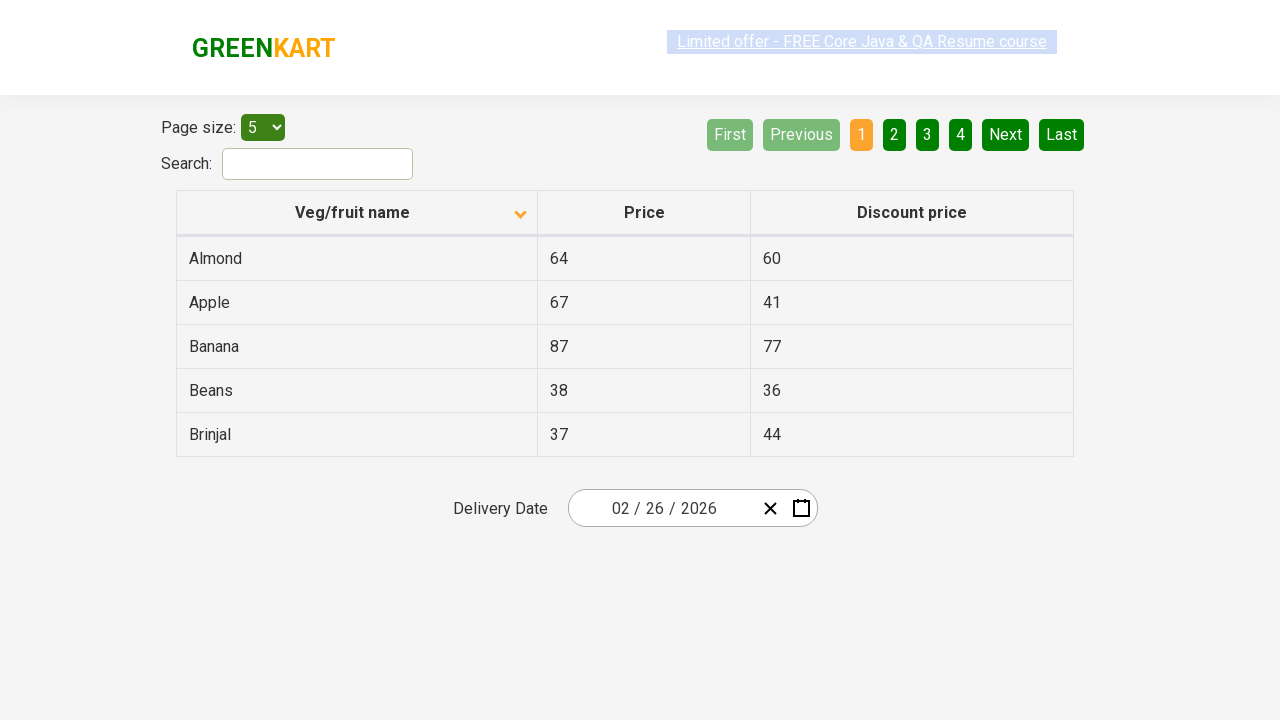

Clicked pagination link to navigate to page 2 at (894, 134) on li.active ~ li a >> nth=0
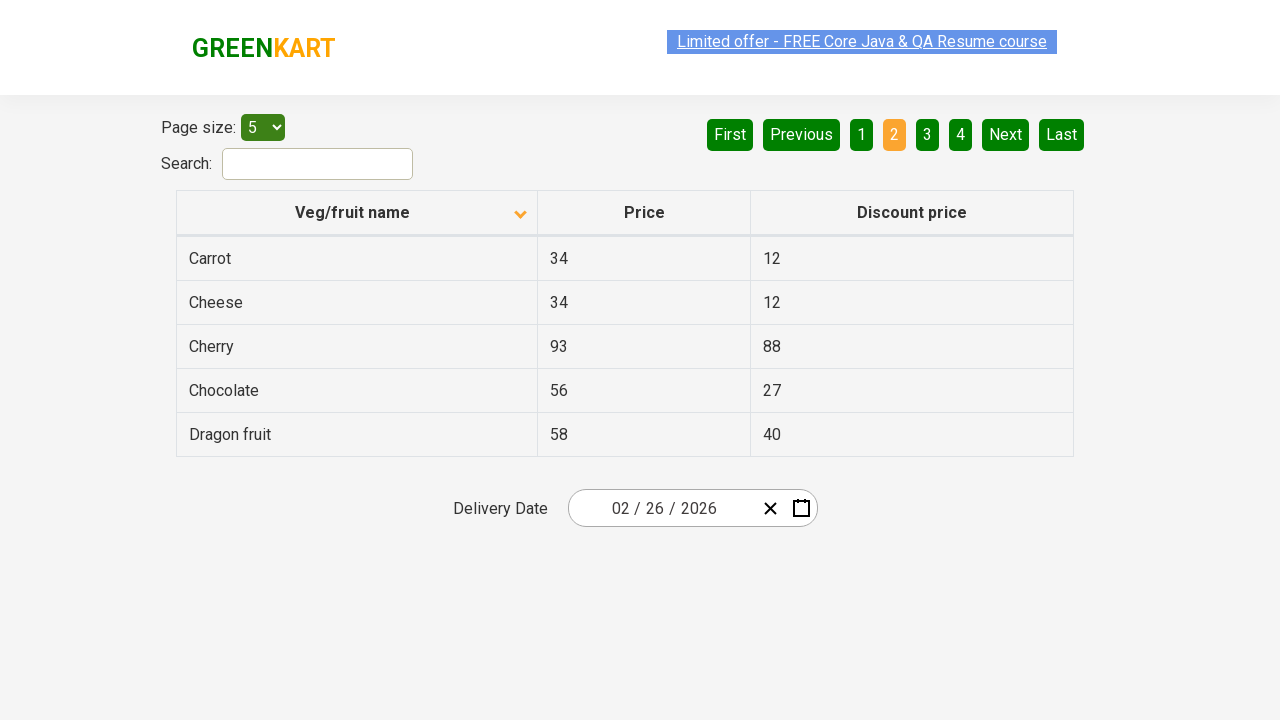

Waited for page transition to complete
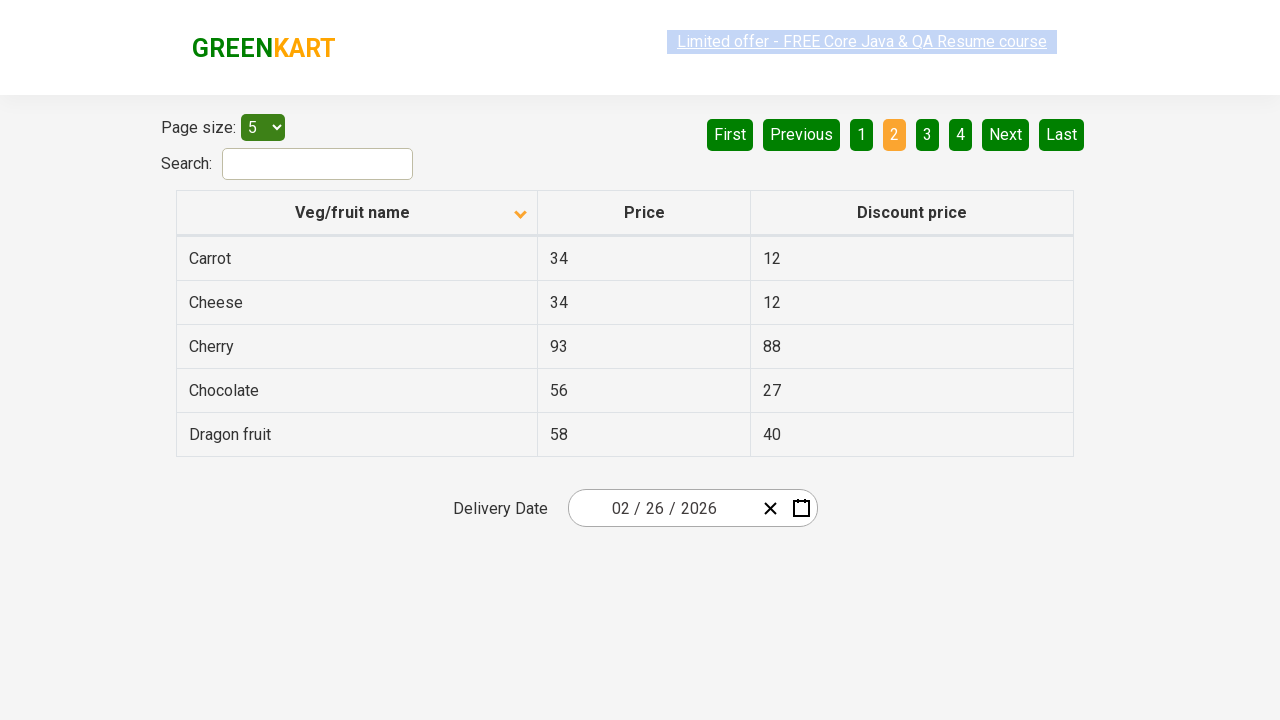

Table data visible on page 2
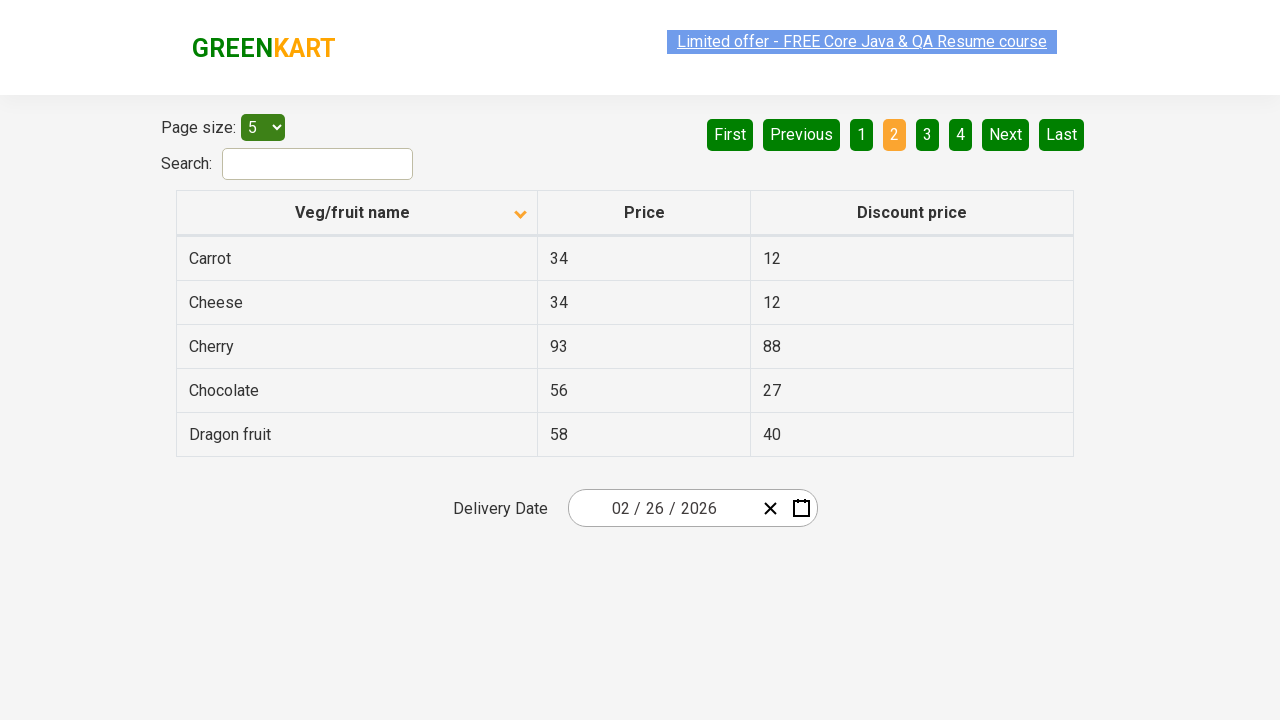

Clicked pagination link to navigate to page 3 at (960, 134) on li.active ~ li a >> nth=1
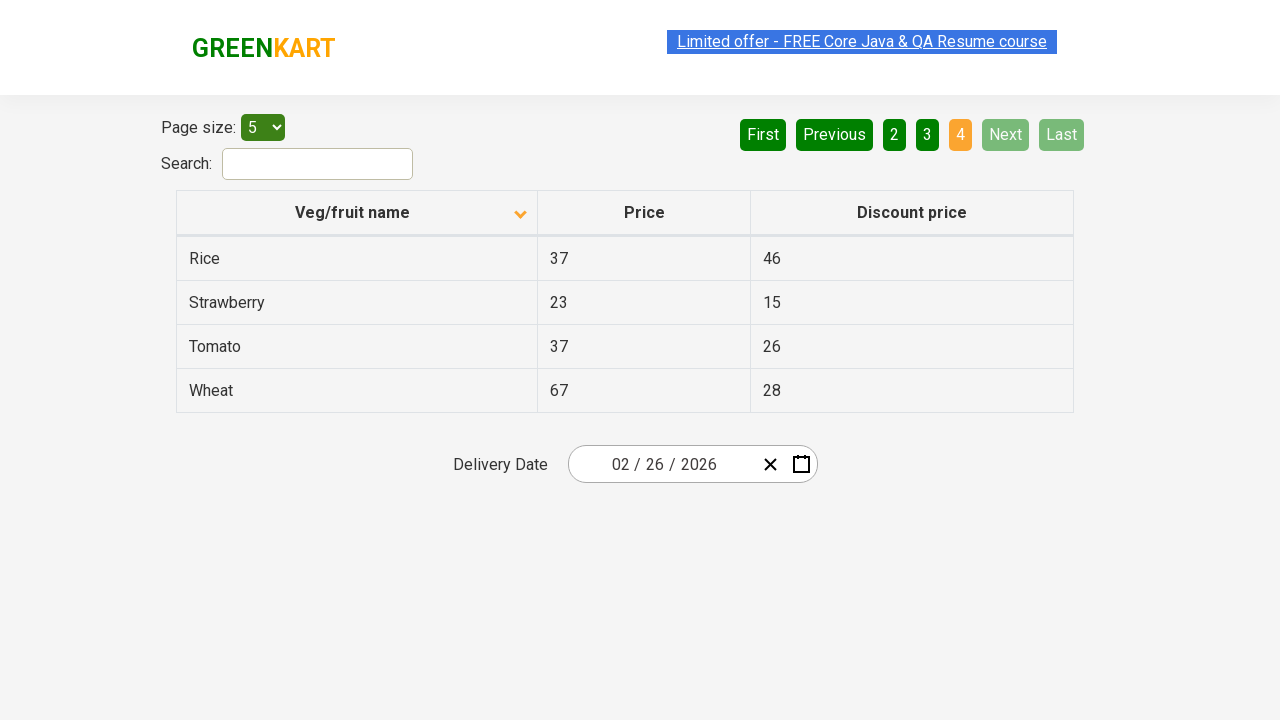

Waited for page transition to complete
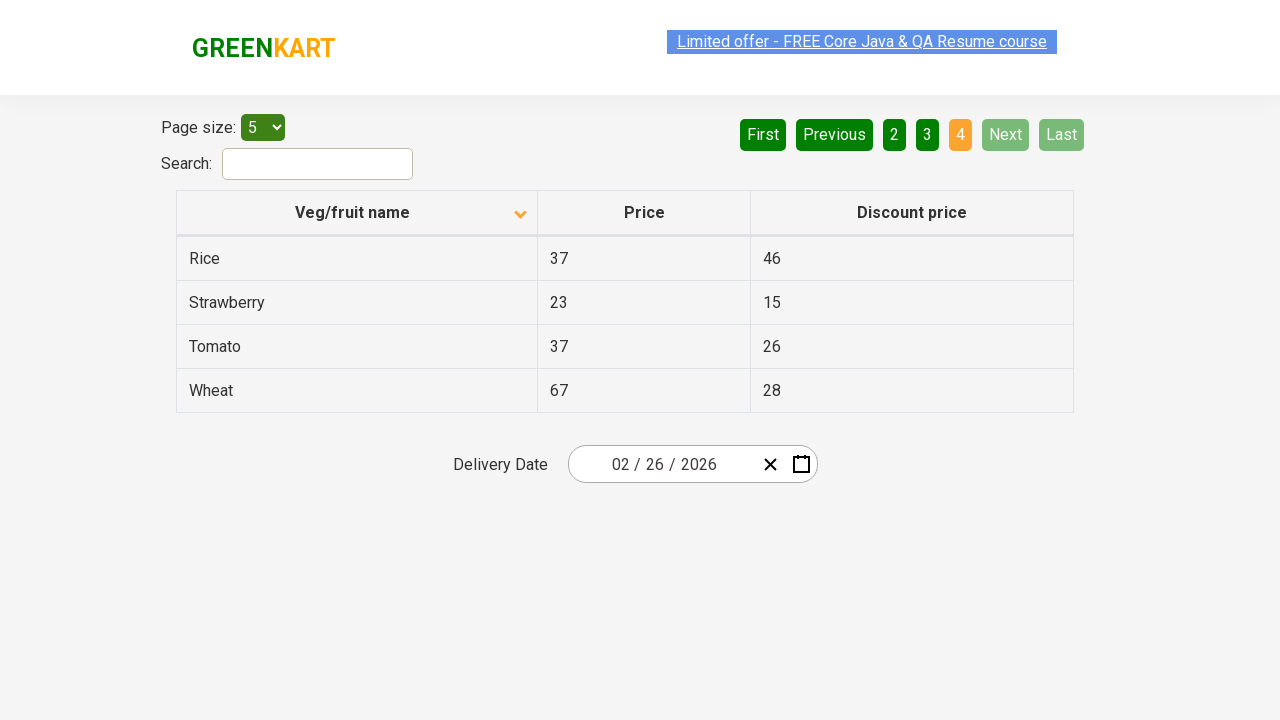

Table data visible on page 3
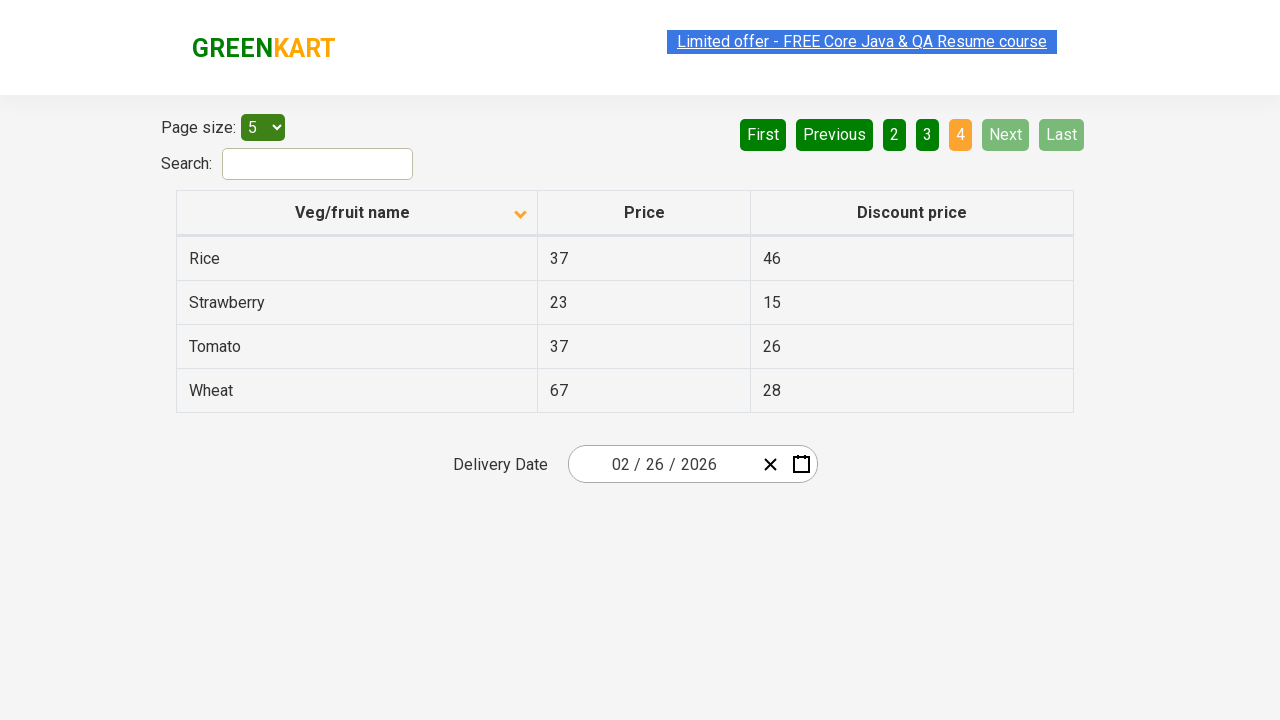

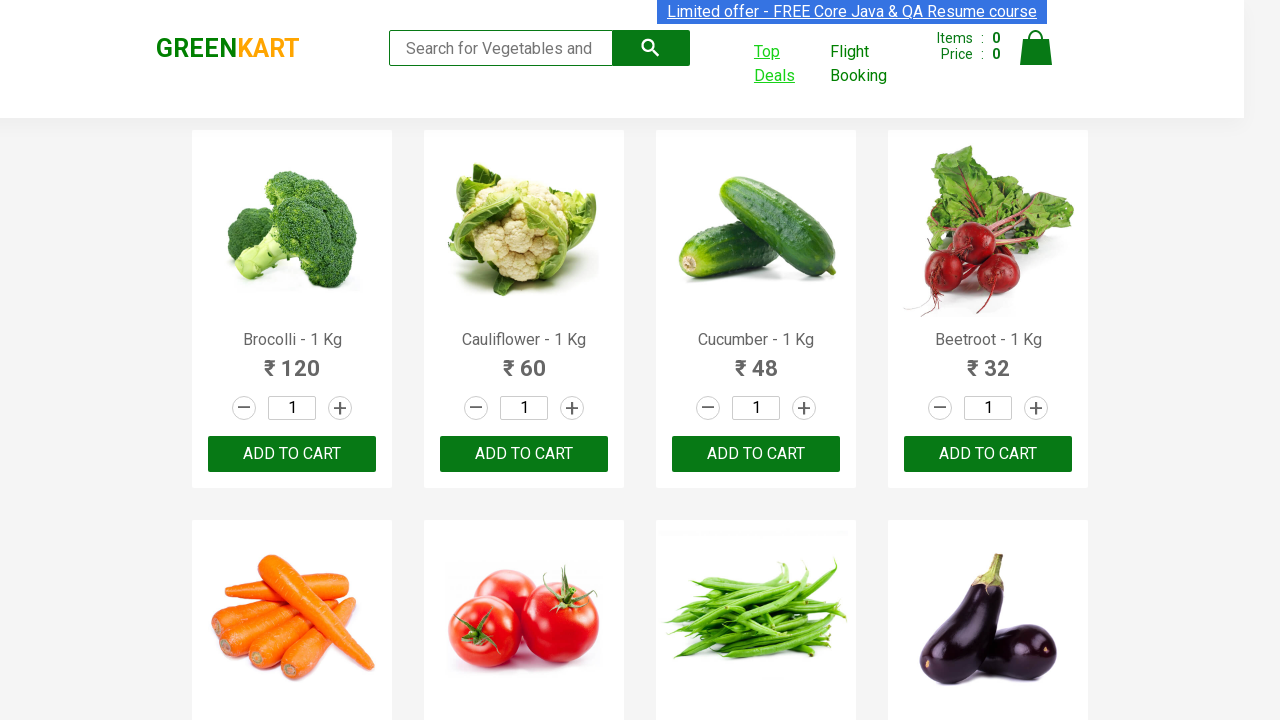